Tests editing an existing employee record by clicking the edit button and filling in new valid data.

Starting URL: https://demoqa.com/webtables

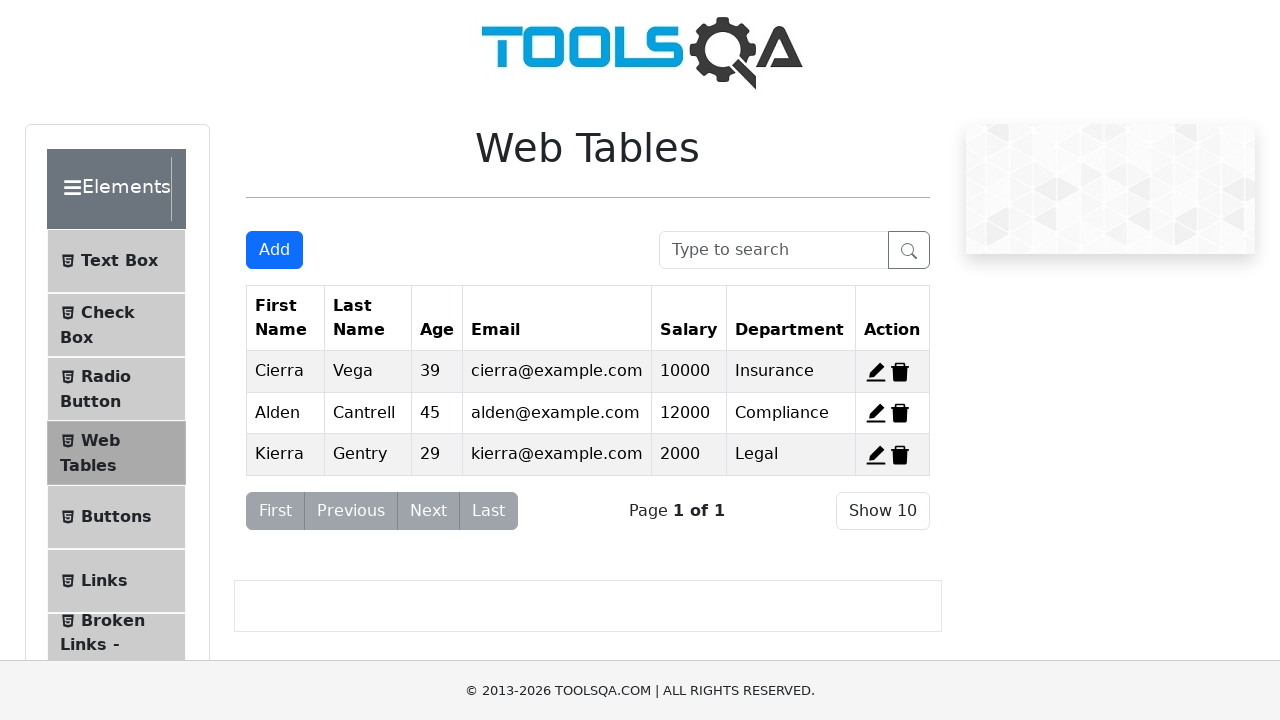

Clicked edit button on the first employee record at (876, 372) on [data-toggle="tooltip"] [stroke="currentColor"]
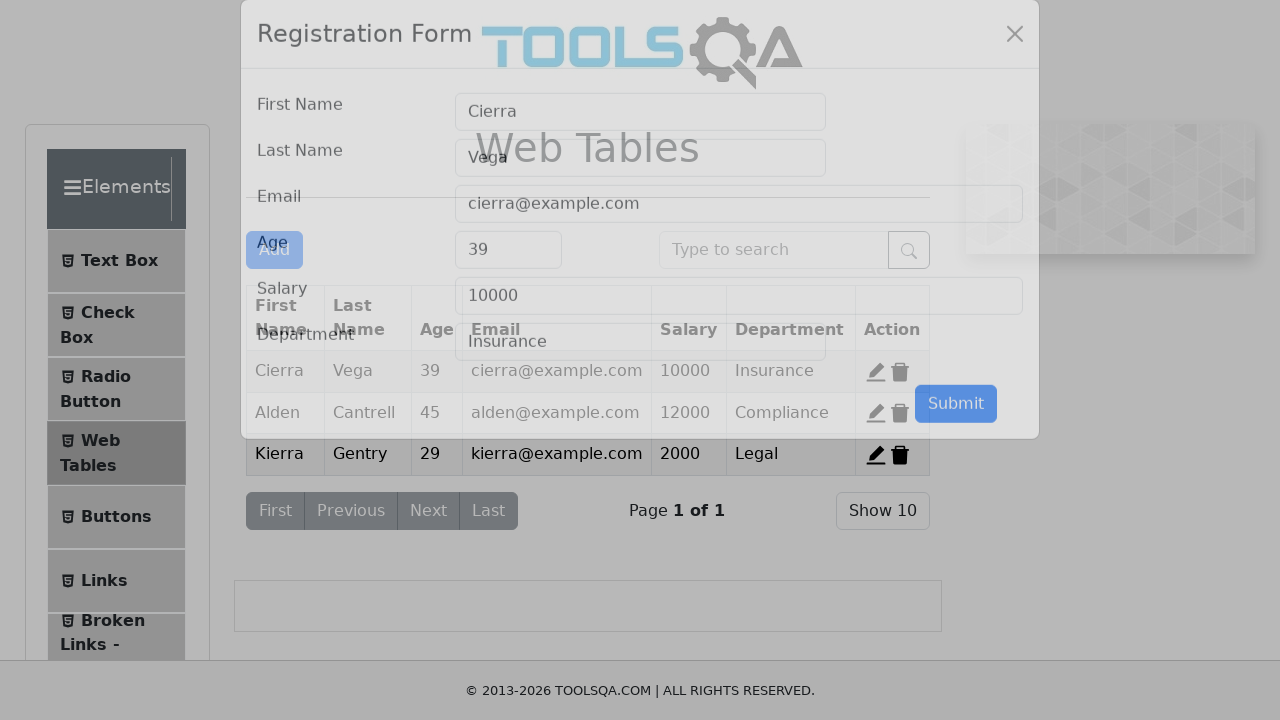

Cleared First Name field on [placeholder="First Name"]
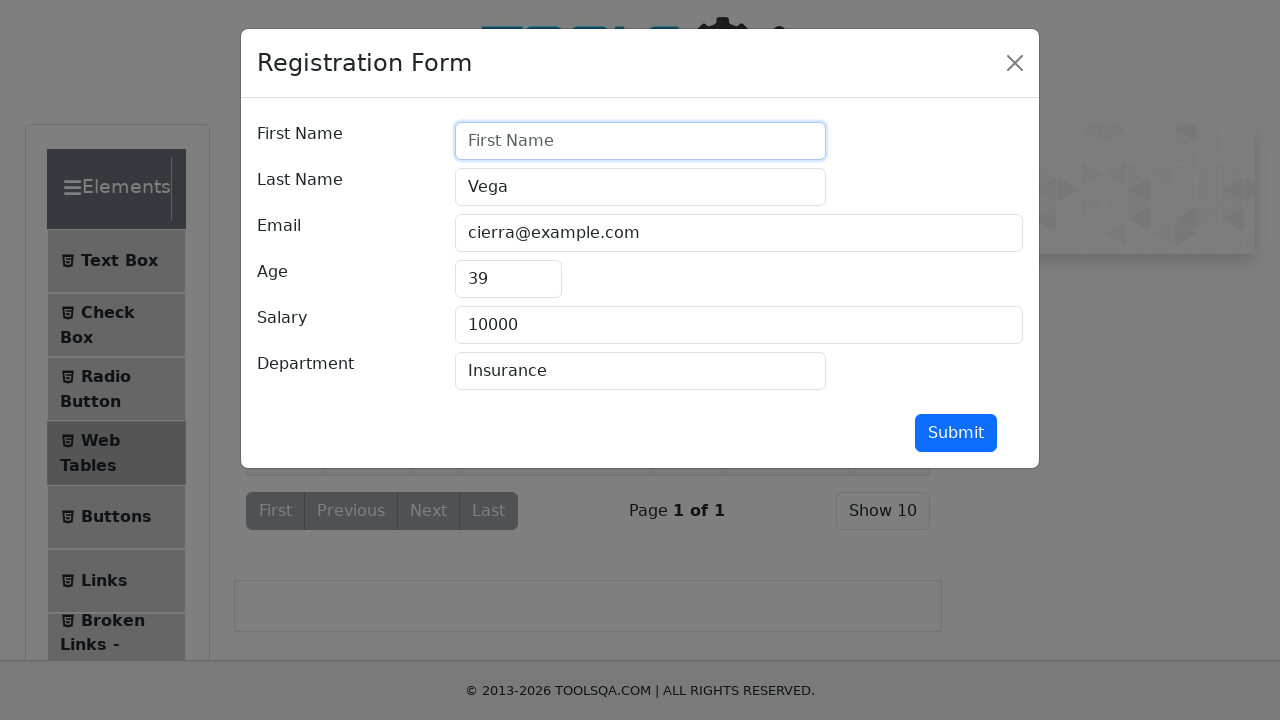

Filled First Name field with 'Peter' on [placeholder="First Name"]
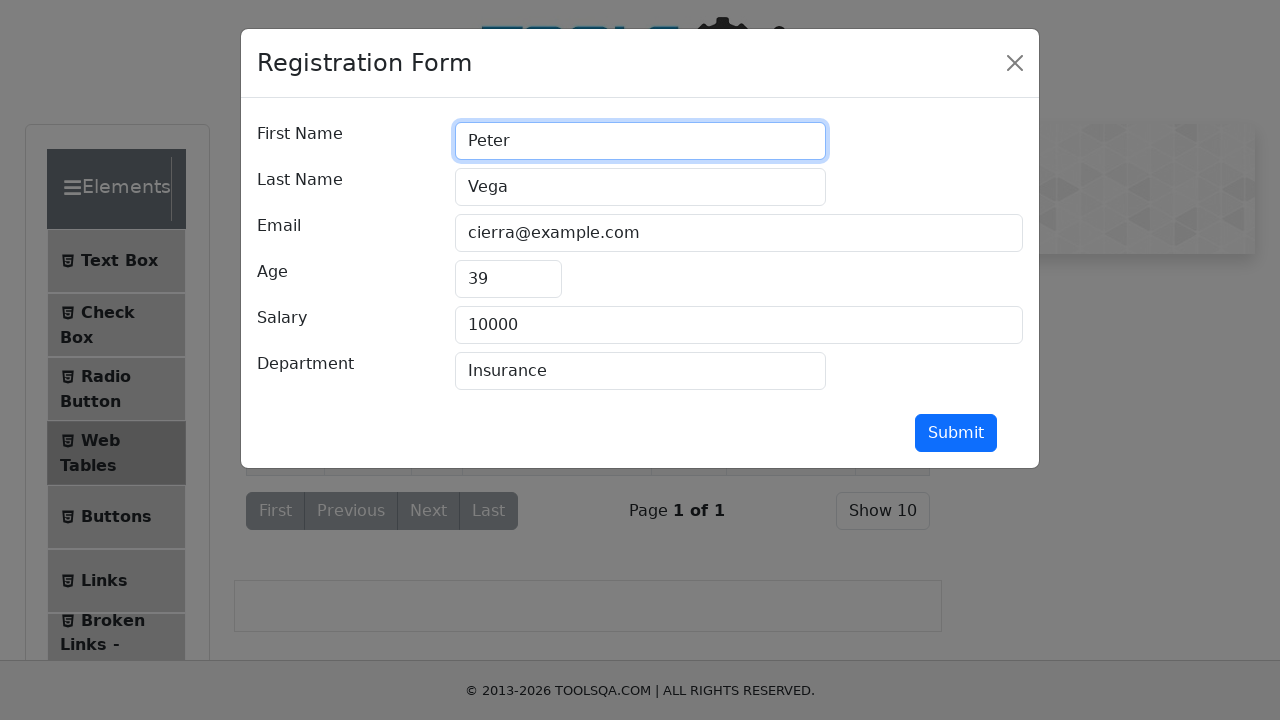

Cleared Last Name field on [placeholder="Last Name"]
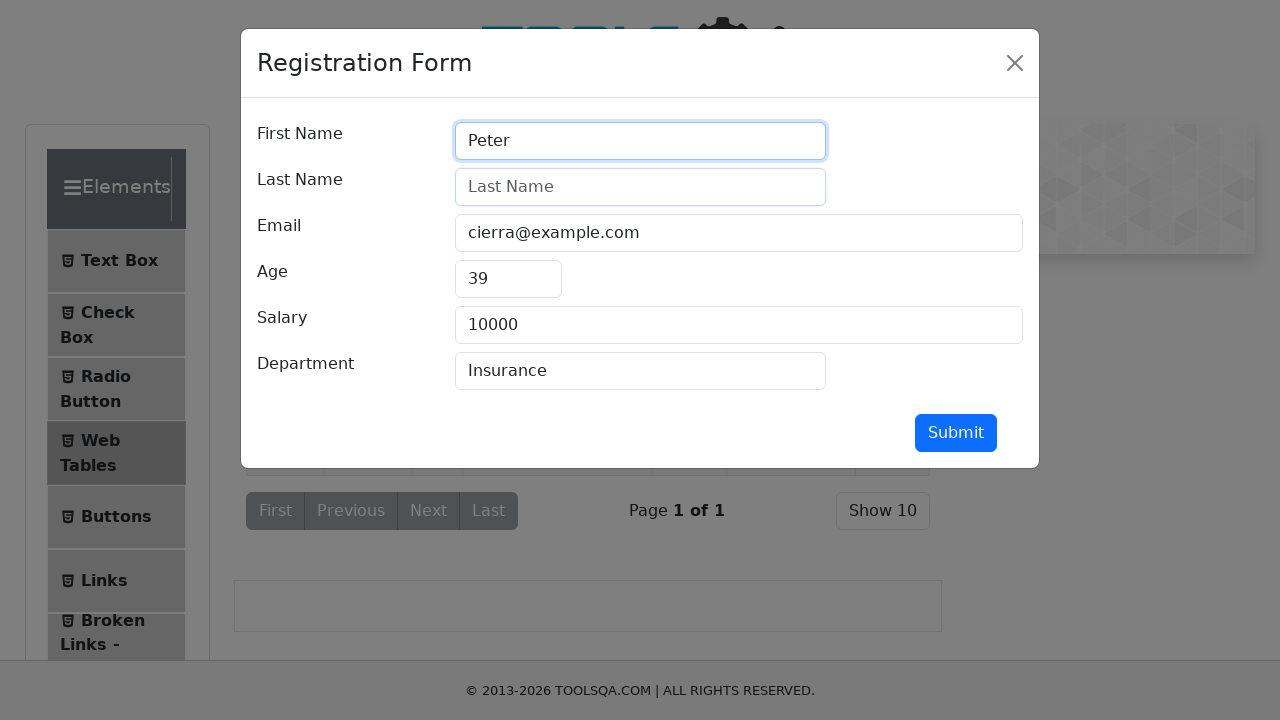

Filled Last Name field with 'Parket' on [placeholder="Last Name"]
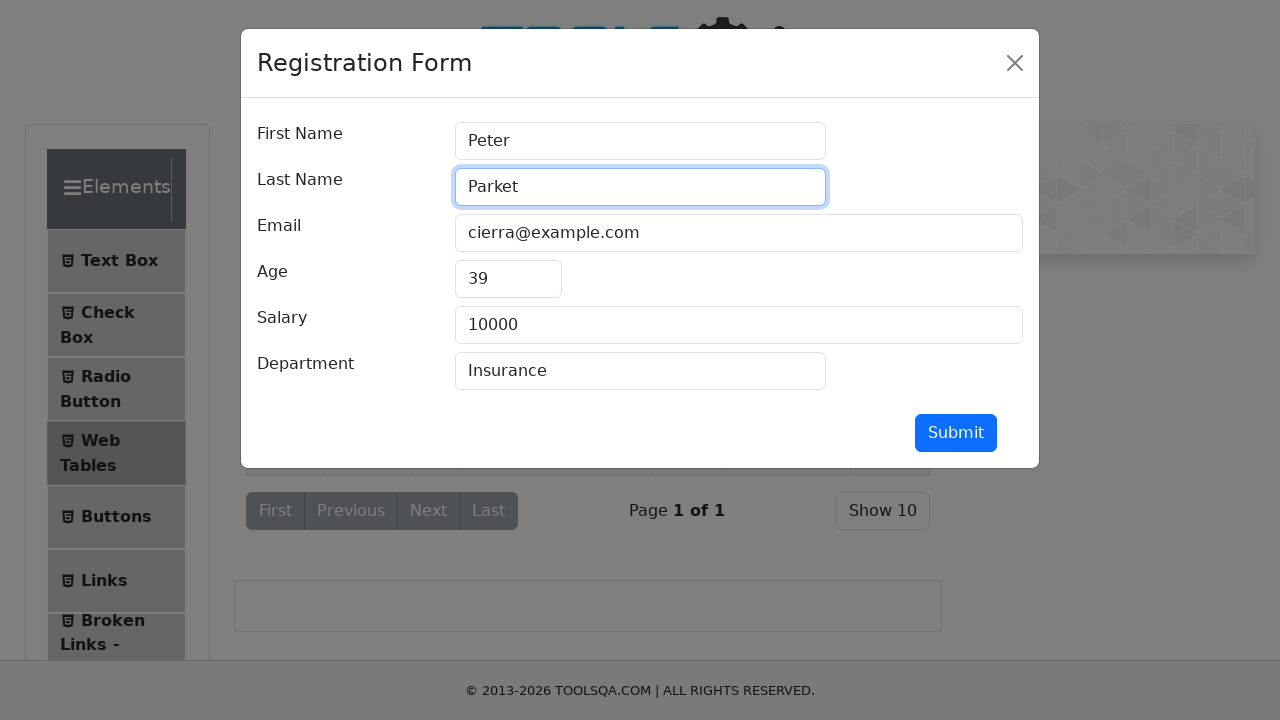

Cleared Email field on [placeholder="name@example.com"]
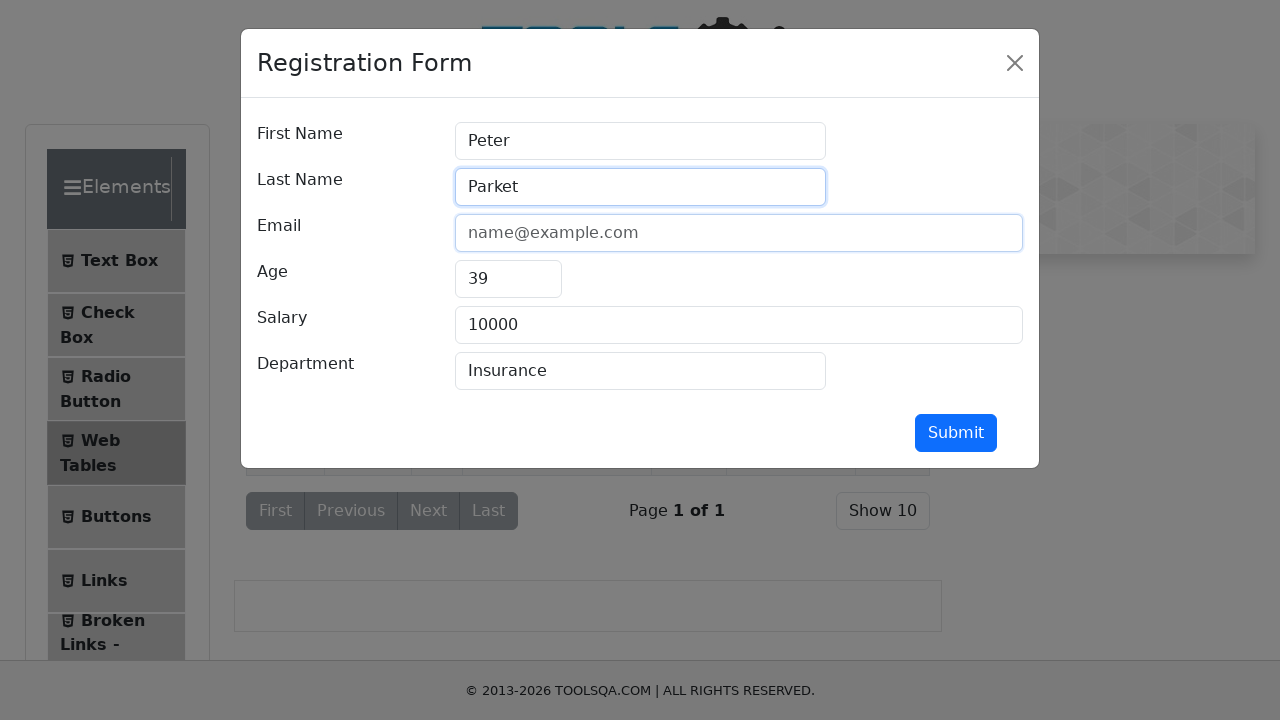

Filled Email field with 'spider@mail.com' on [placeholder="name@example.com"]
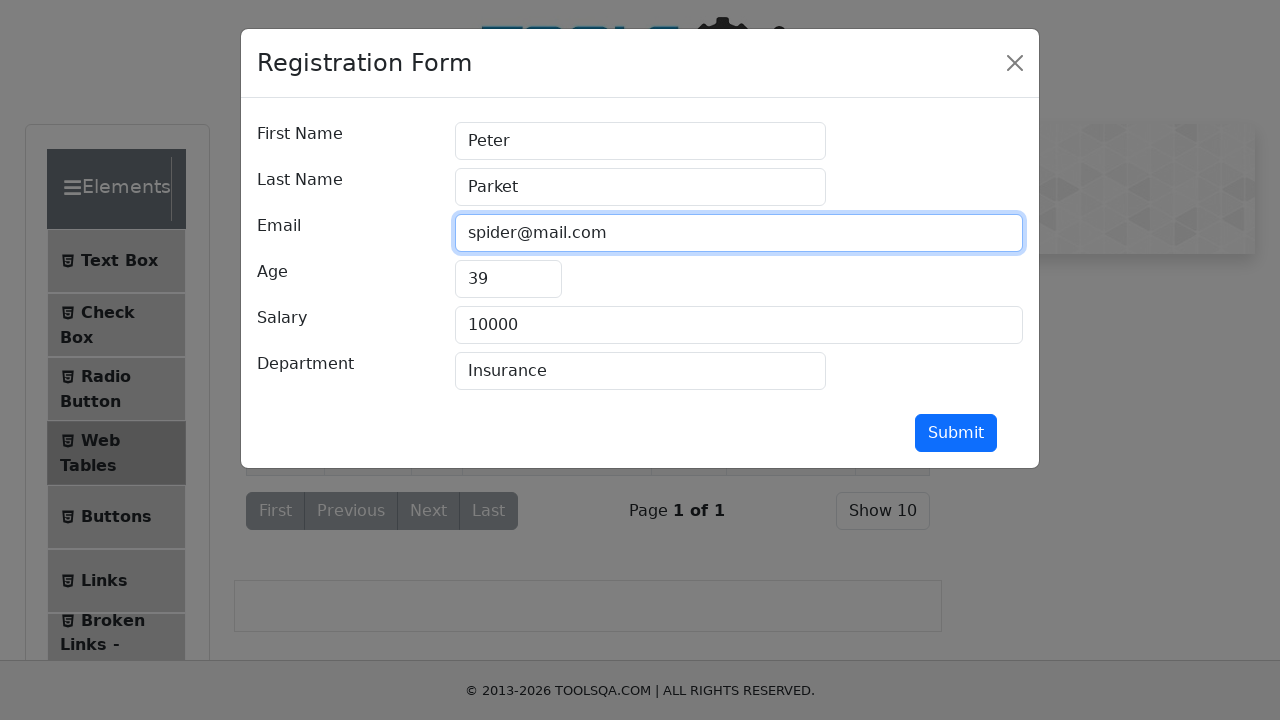

Cleared Age field on [placeholder="Age"]
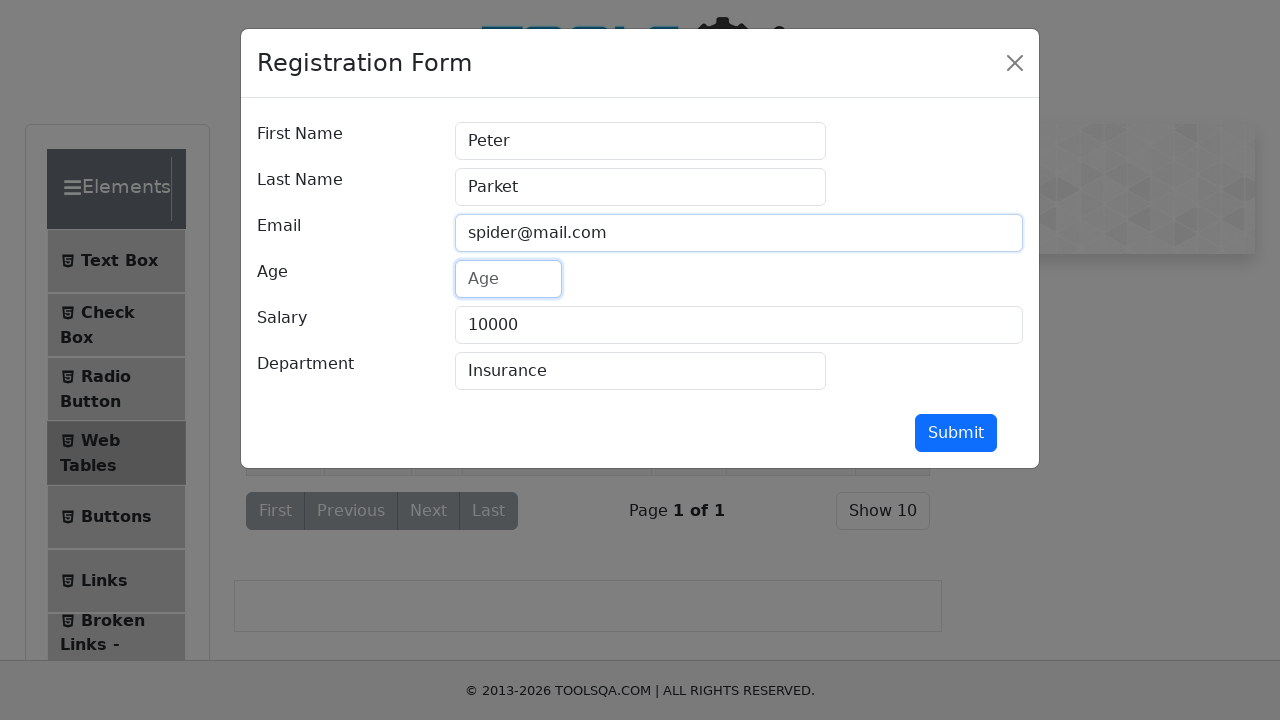

Filled Age field with '25' on [placeholder="Age"]
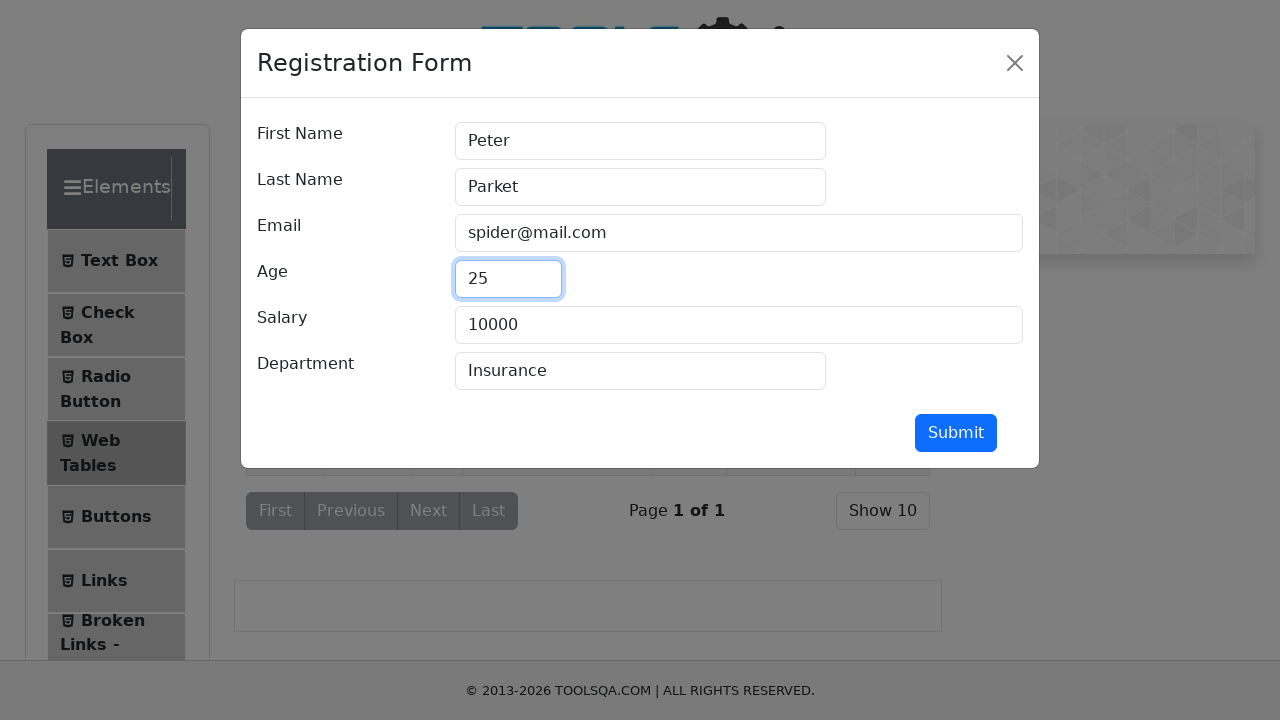

Cleared Salary field on [placeholder="Salary"]
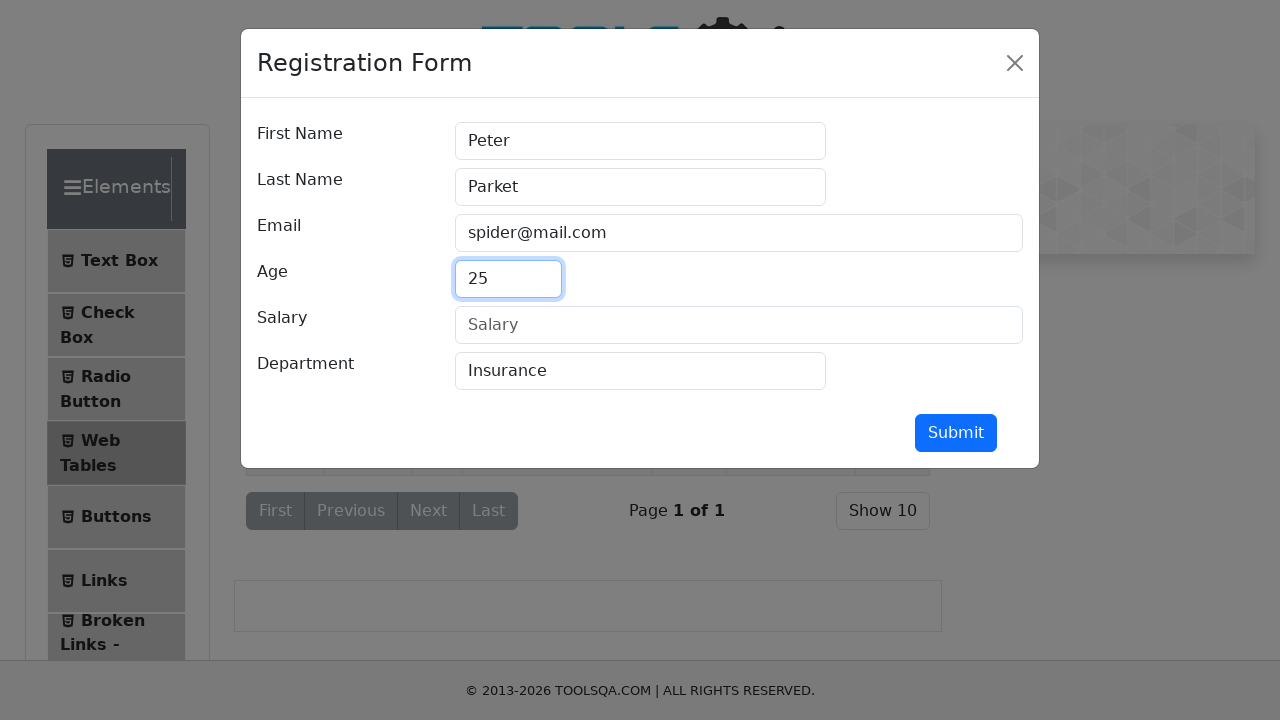

Filled Salary field with '5000' on [placeholder="Salary"]
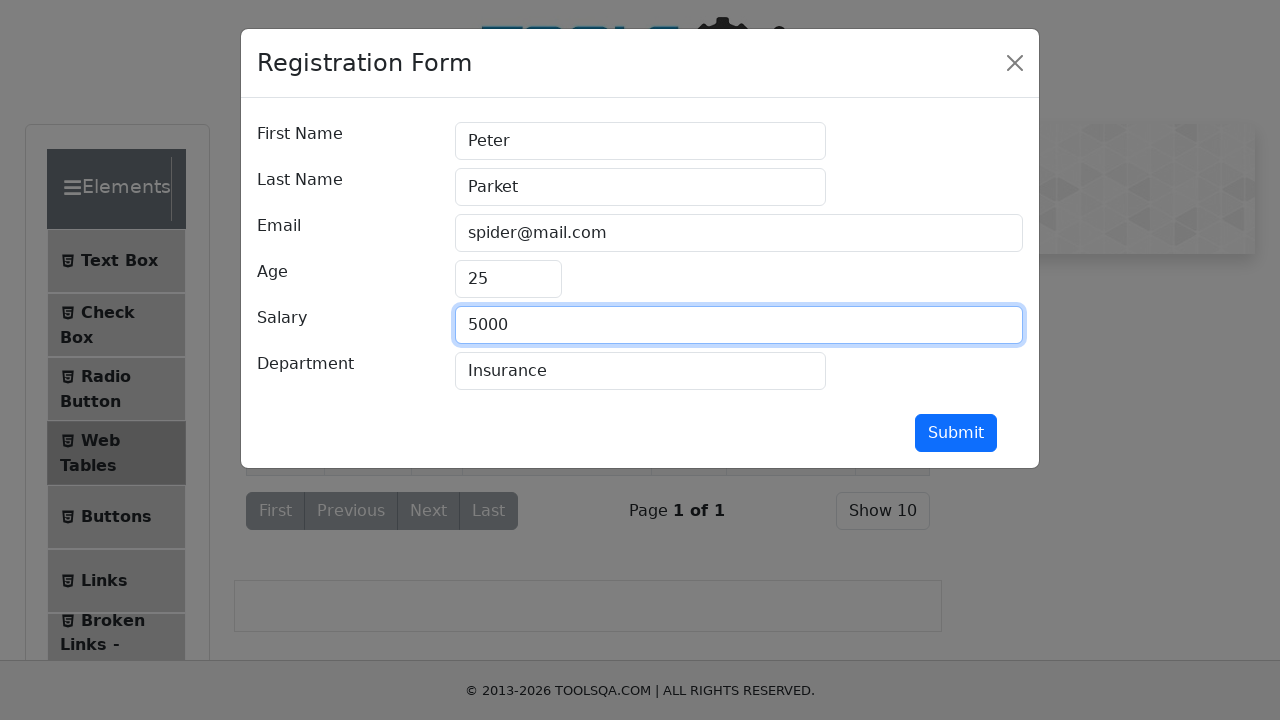

Cleared Department field on [placeholder="Department"]
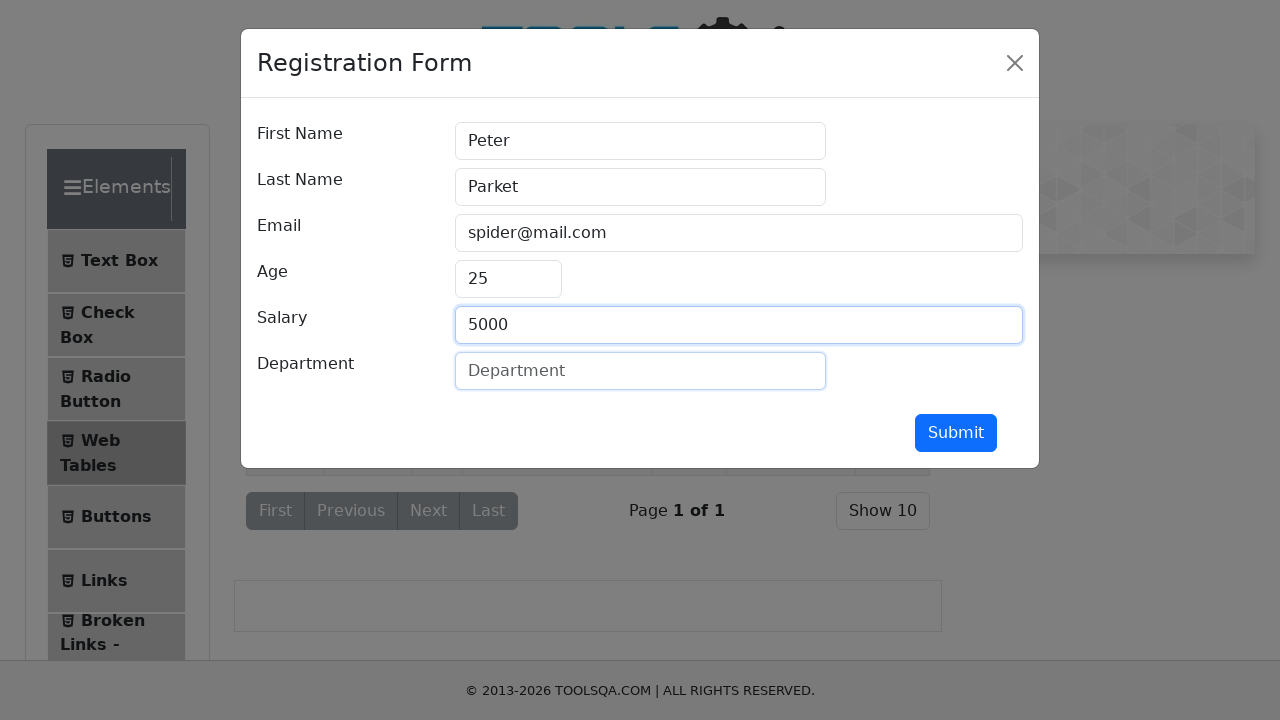

Filled Department field with 'QA' on [placeholder="Department"]
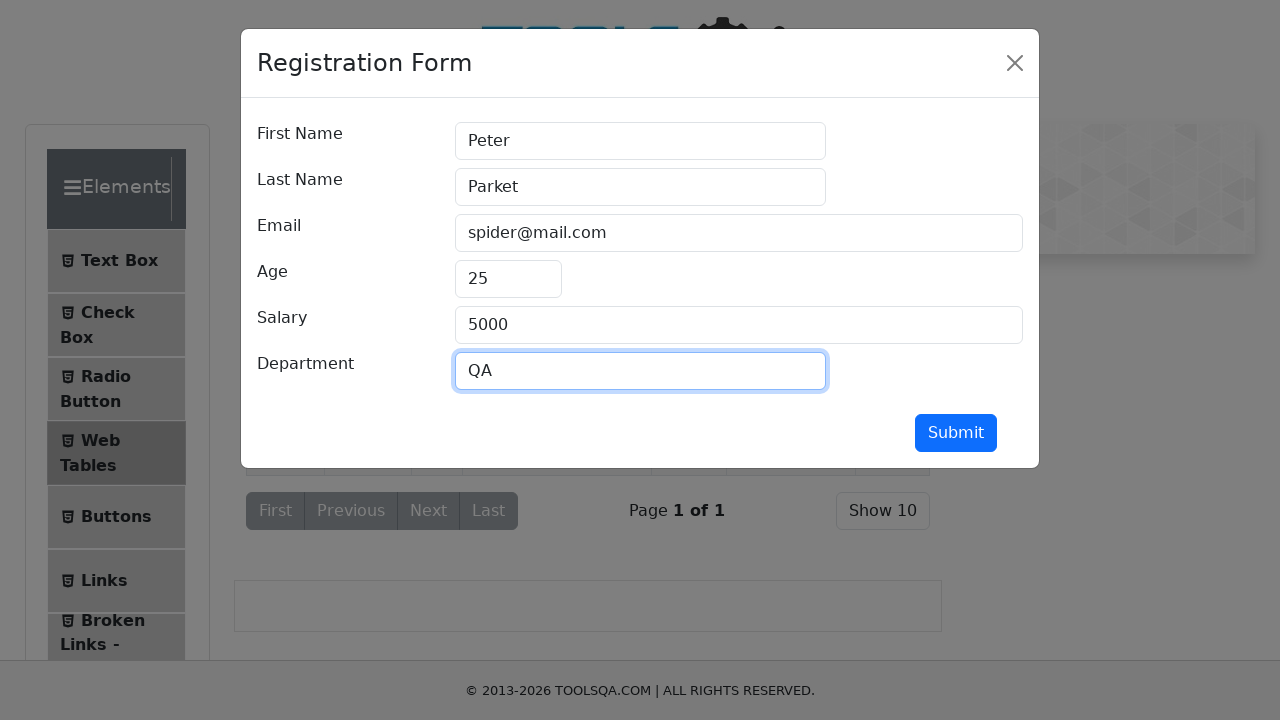

Clicked submit button to save edited employee record at (956, 433) on #submit
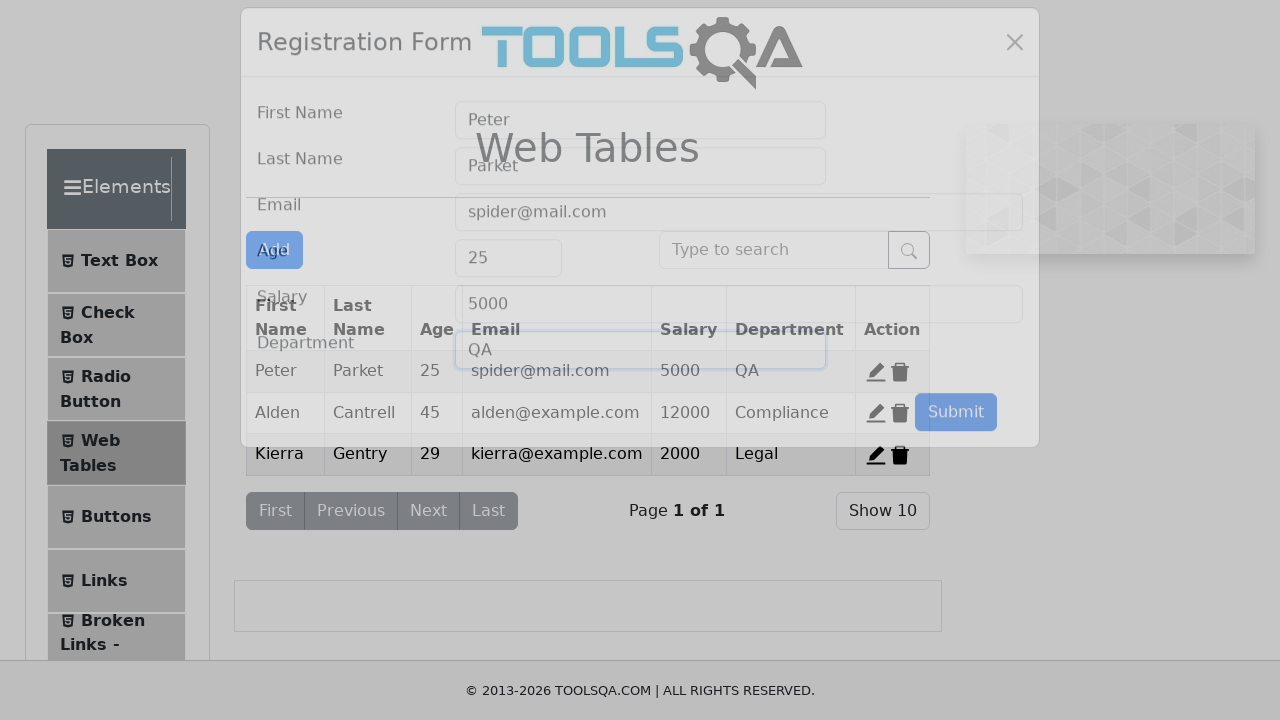

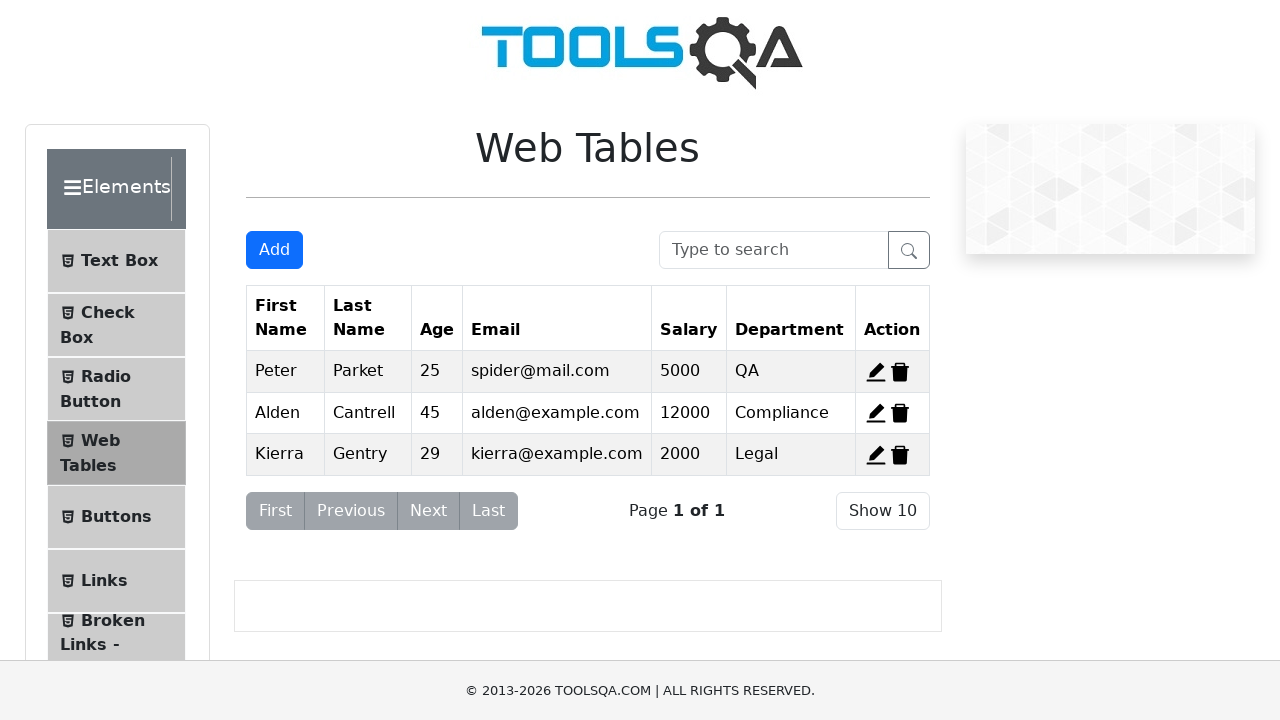